Navigates to the LTI (Larsen & Toubro Infotech) website and verifies that the page title contains "LTI"

Starting URL: https://www.lntinfotech.com/

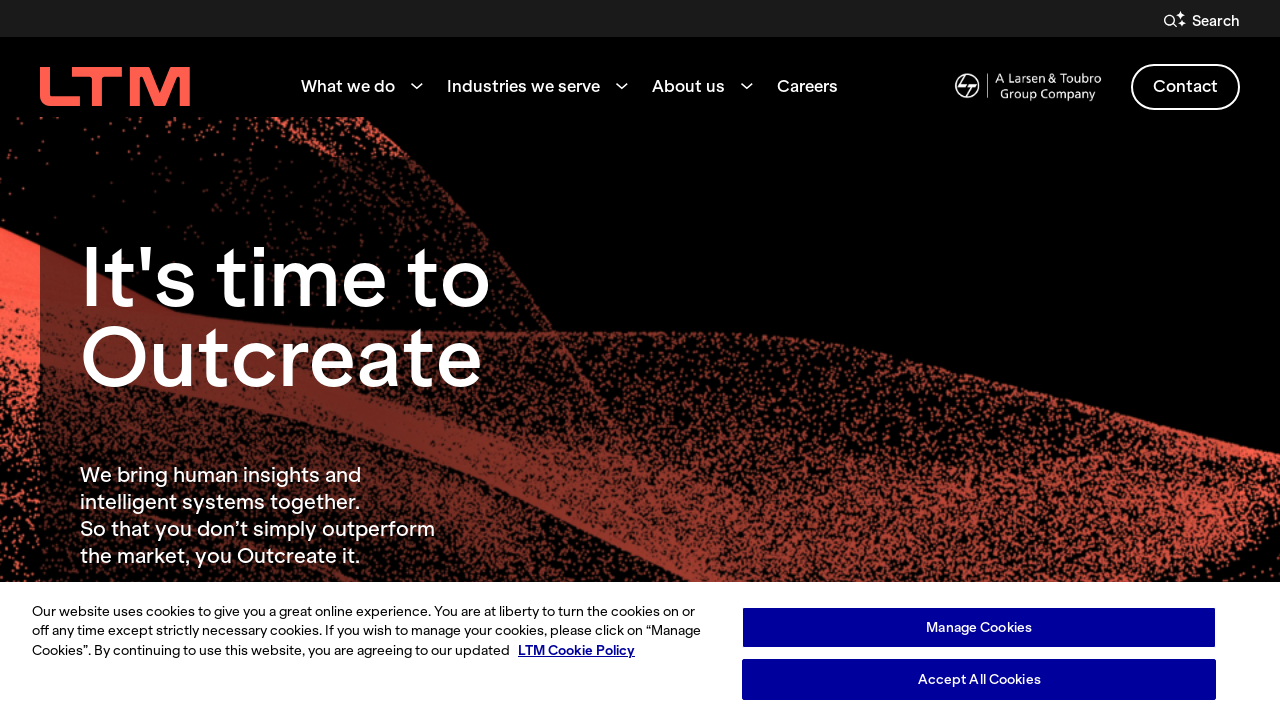

Navigated to LTI website at https://www.lntinfotech.com/
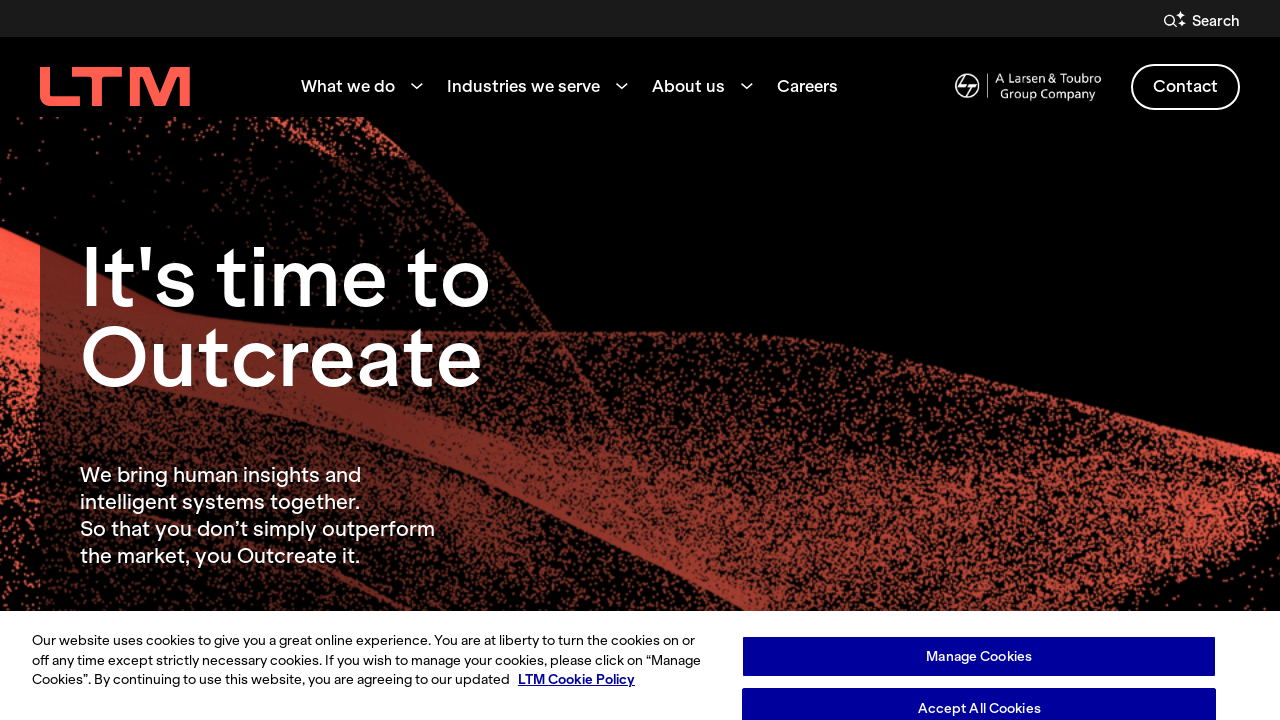

Page loaded with domcontentloaded state
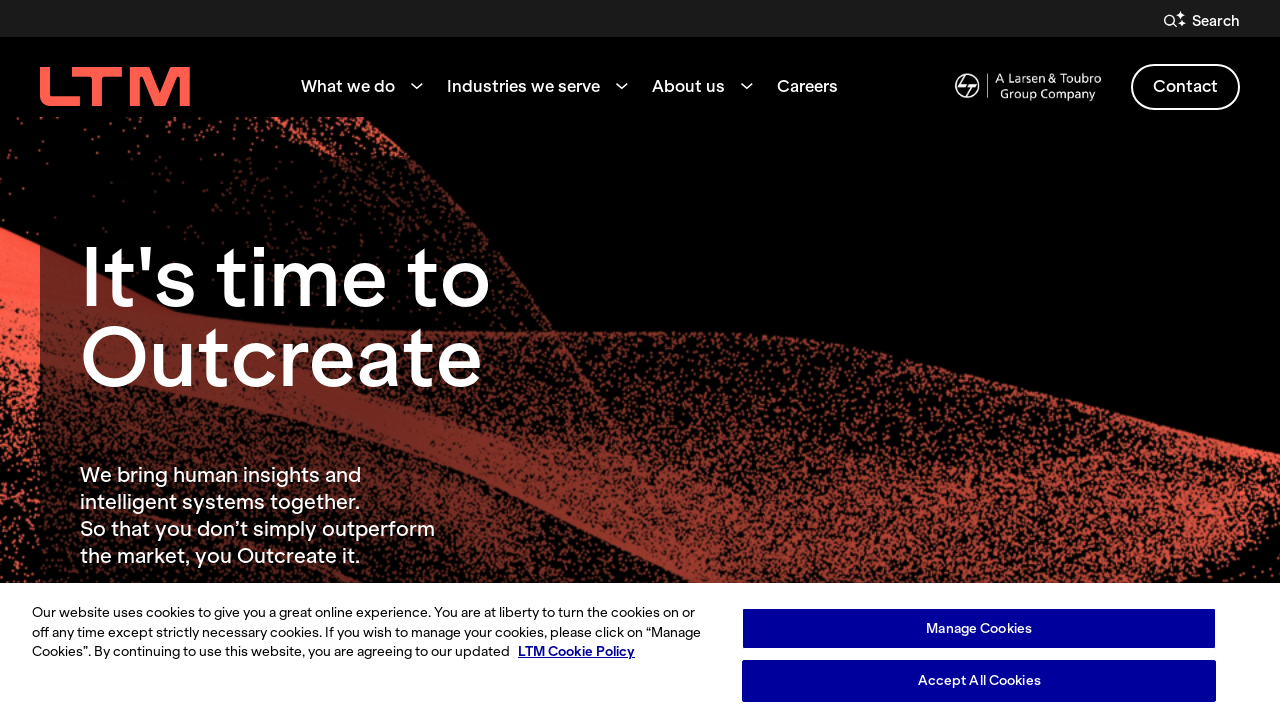

Verified page title contains 'LTI': LTIMindtree is now LTM | It’s time to Outcreate
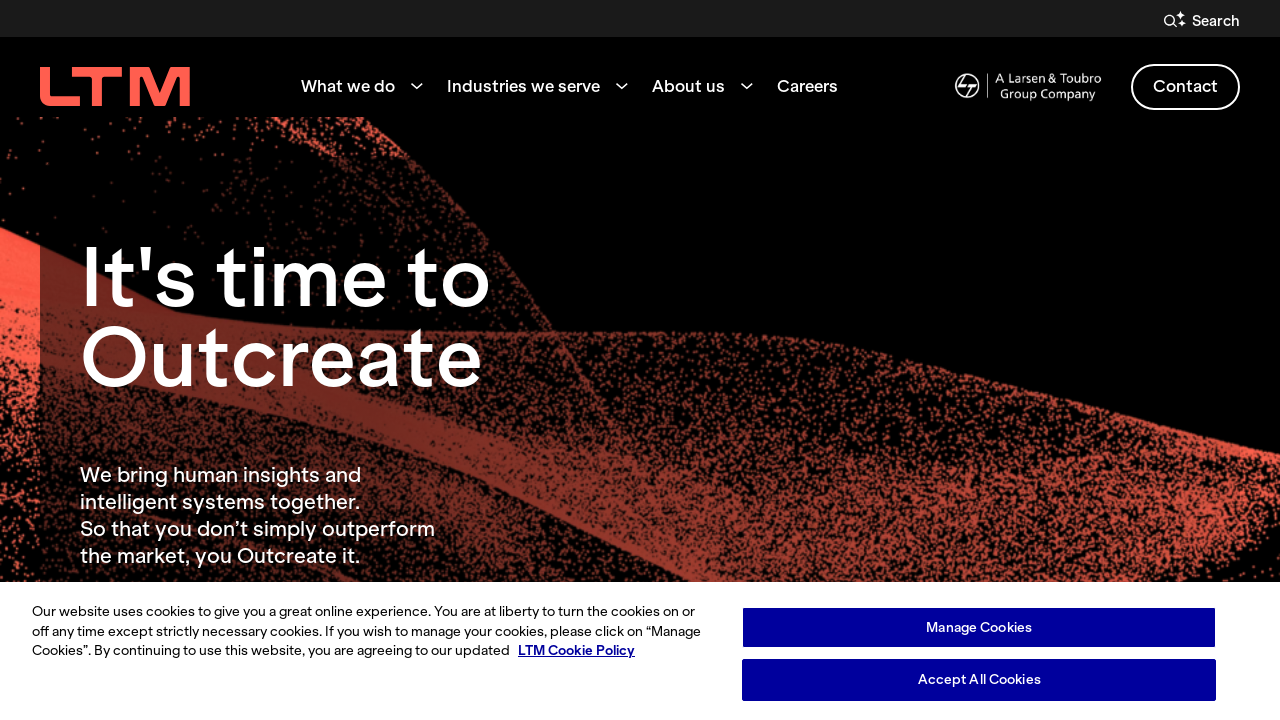

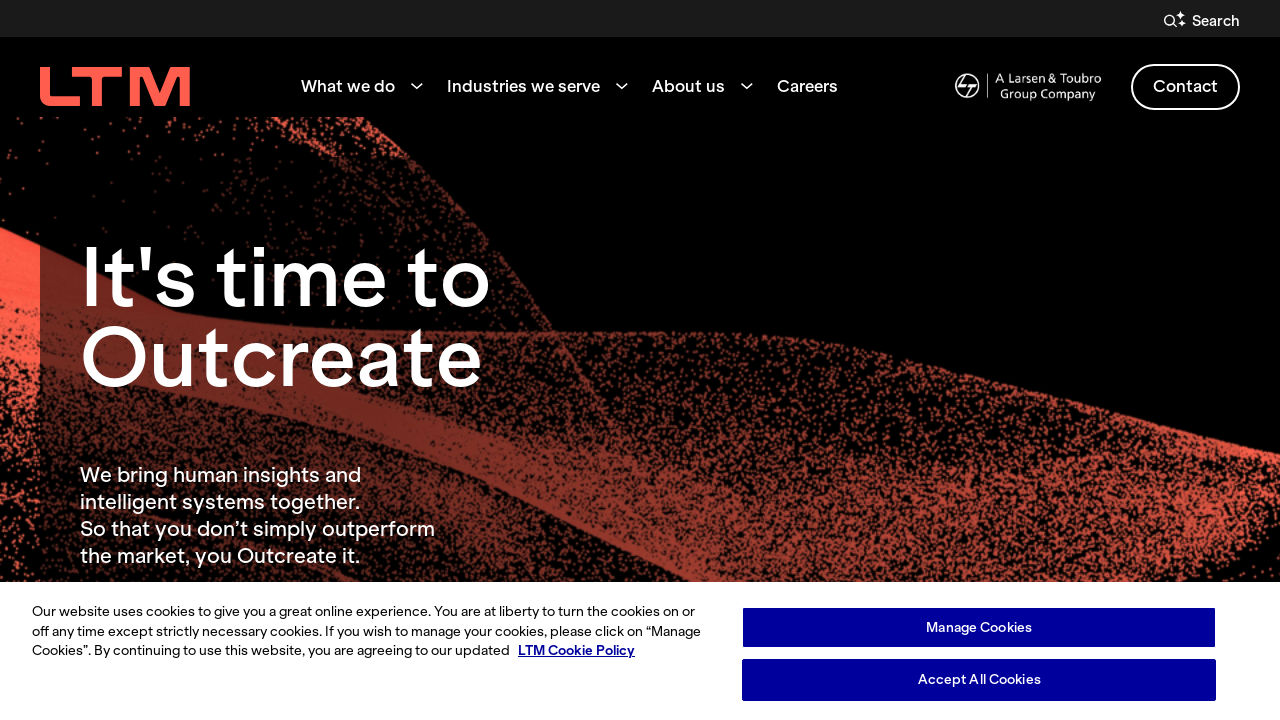